Tests navigation to the Elements section on DemoQA homepage (duplicate of first test, likely intended to test Forms)

Starting URL: https://demoqa.com/

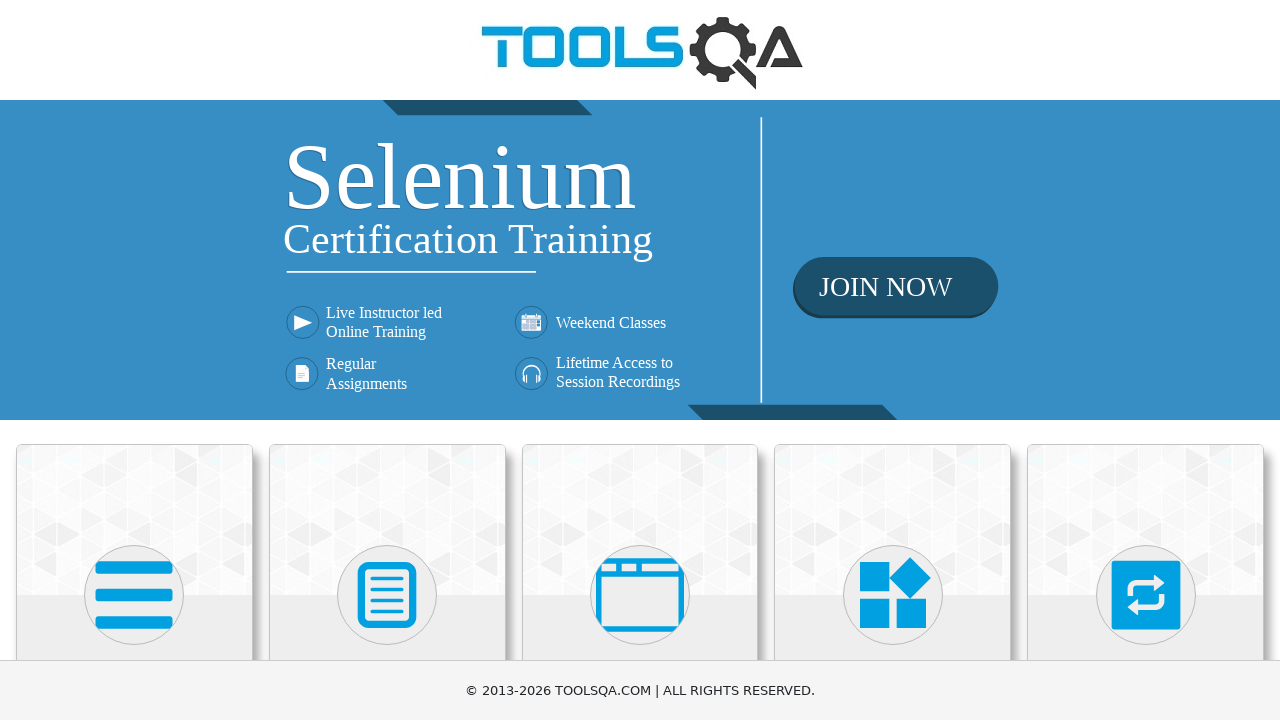

Clicked on Elements card on the DemoQA homepage at (134, 360) on text=Elements
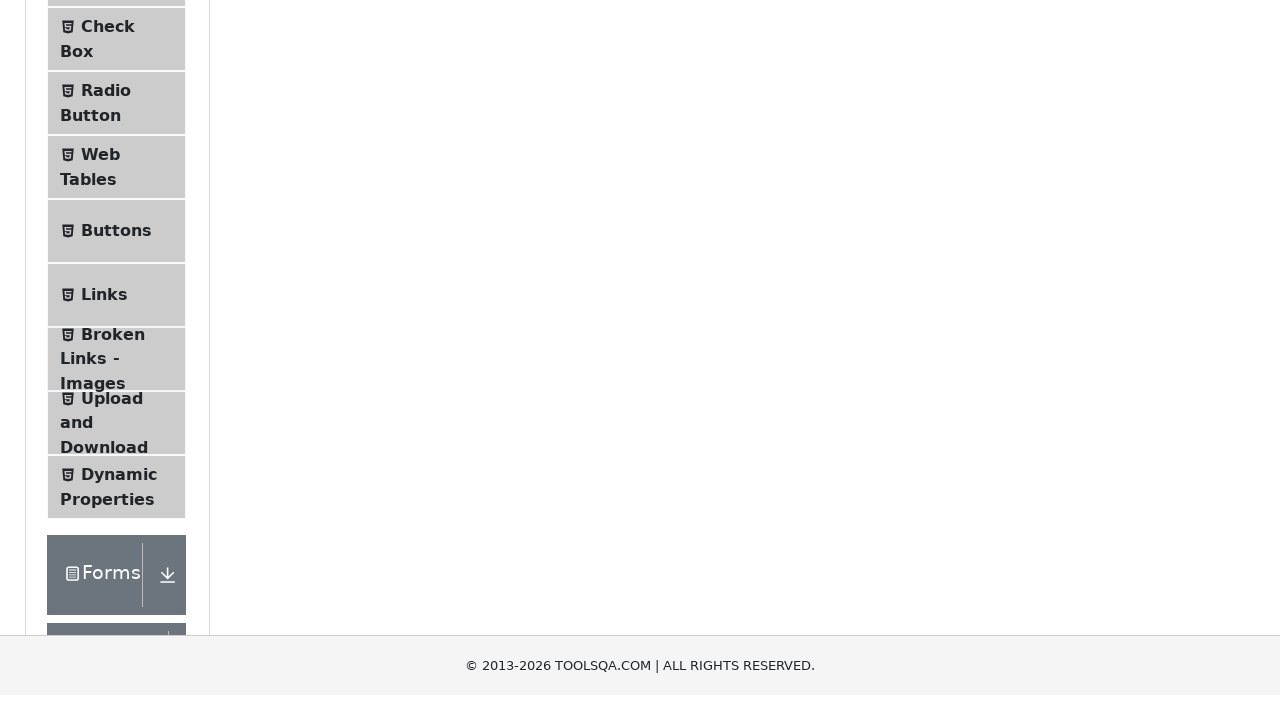

Elements content section loaded successfully
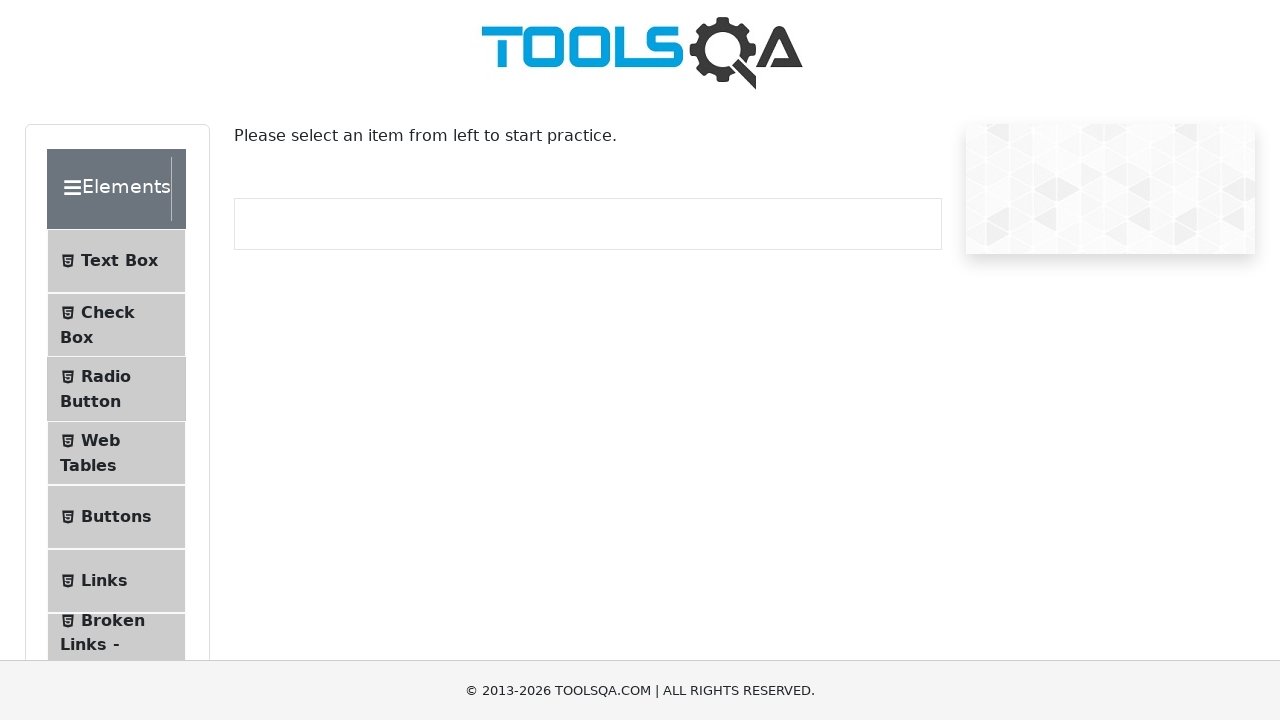

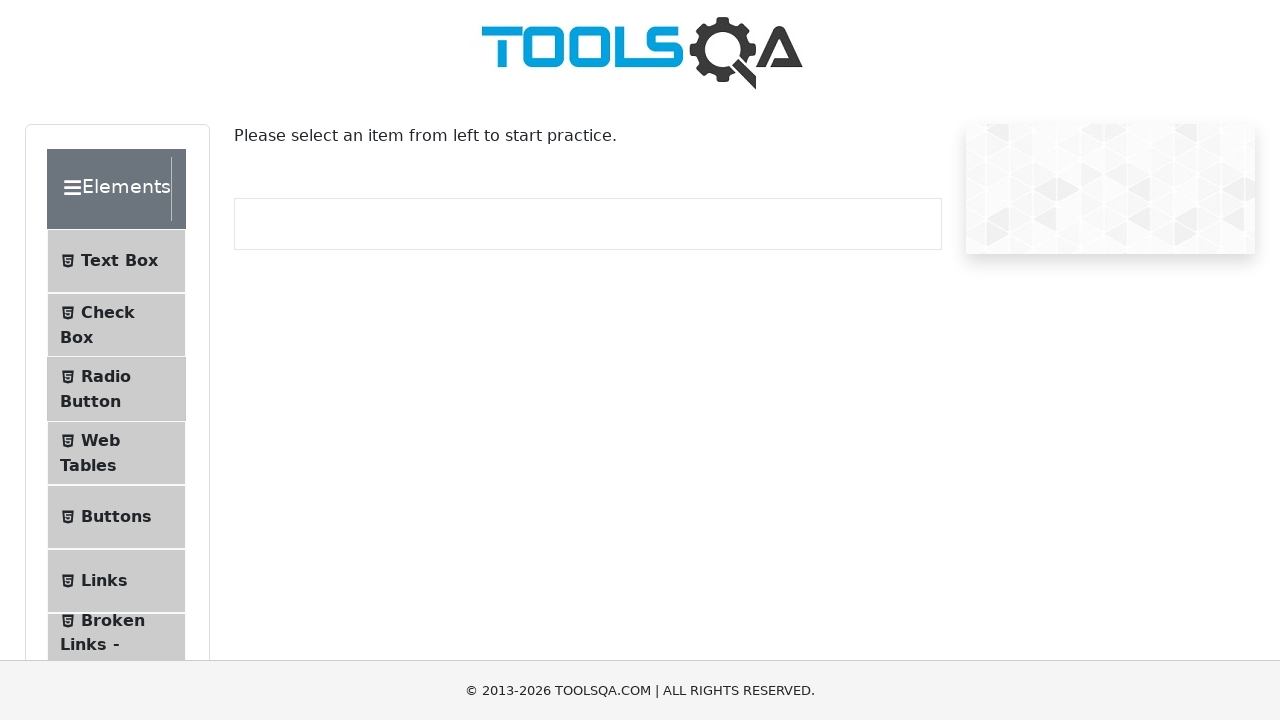